Tests that other controls are hidden when editing a todo item

Starting URL: https://demo.playwright.dev/todomvc

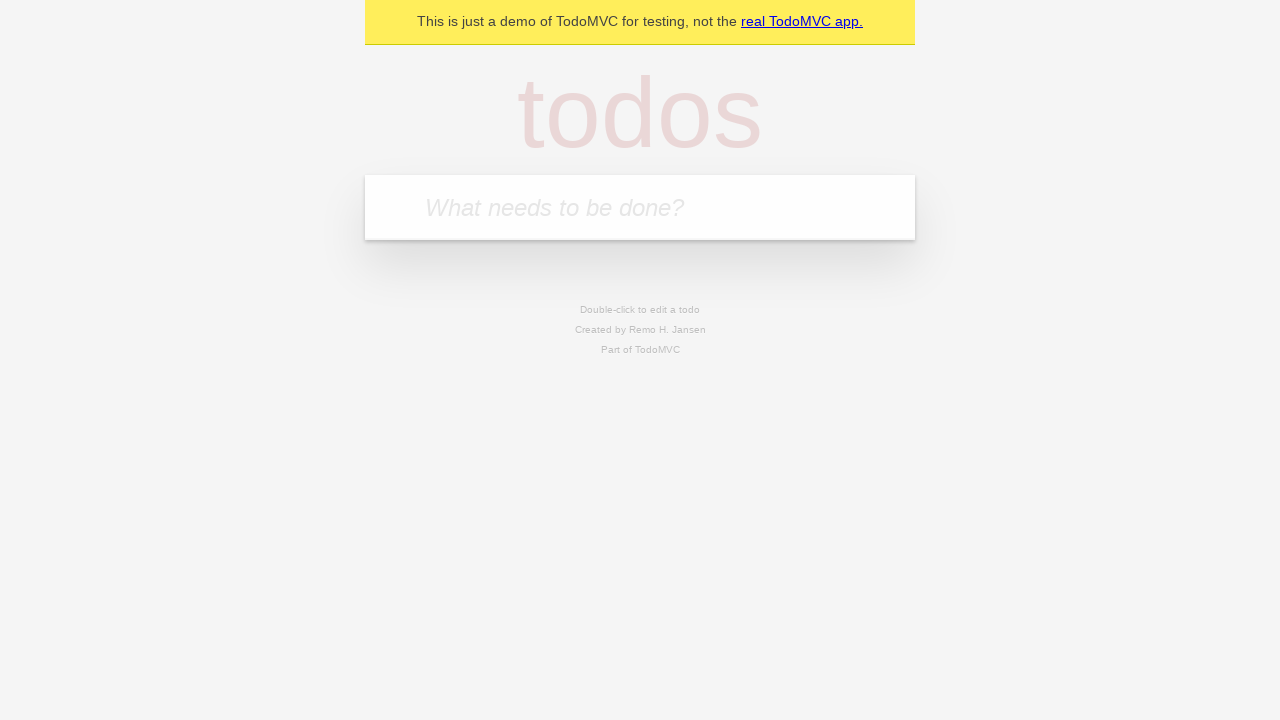

Filled new todo input with 'buy some cheese' on internal:attr=[placeholder="What needs to be done?"i]
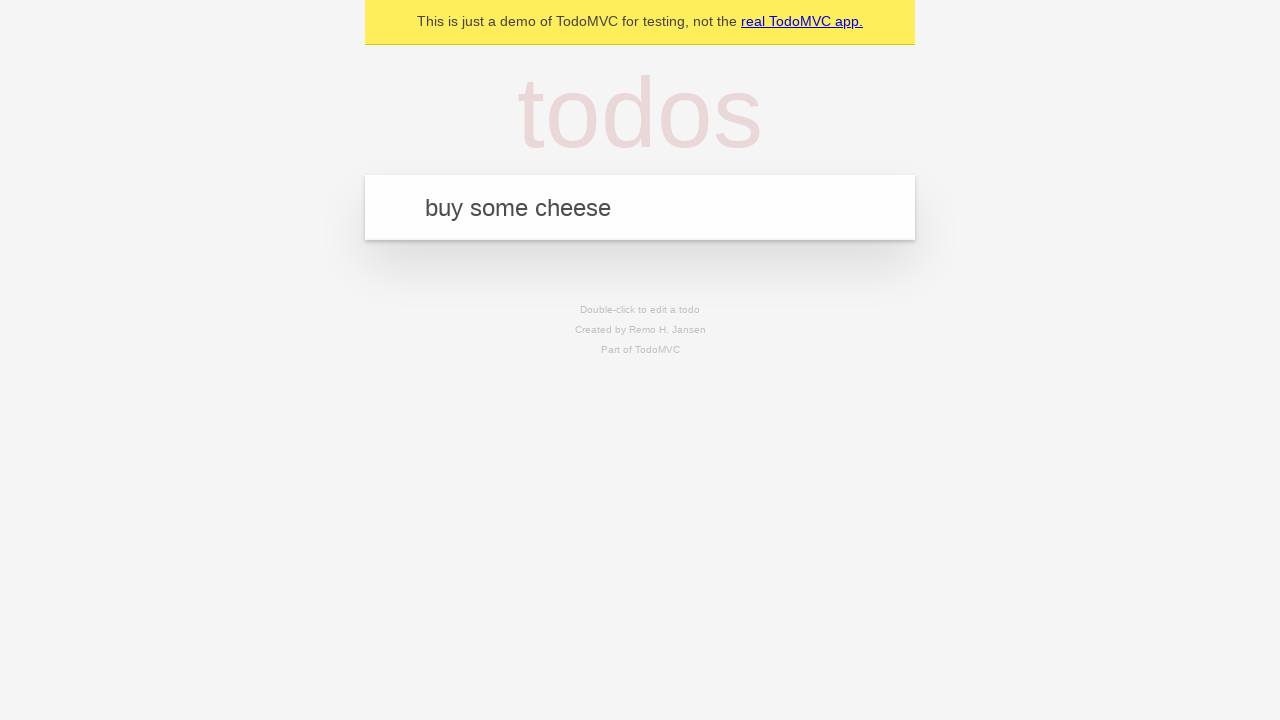

Pressed Enter to create todo 'buy some cheese' on internal:attr=[placeholder="What needs to be done?"i]
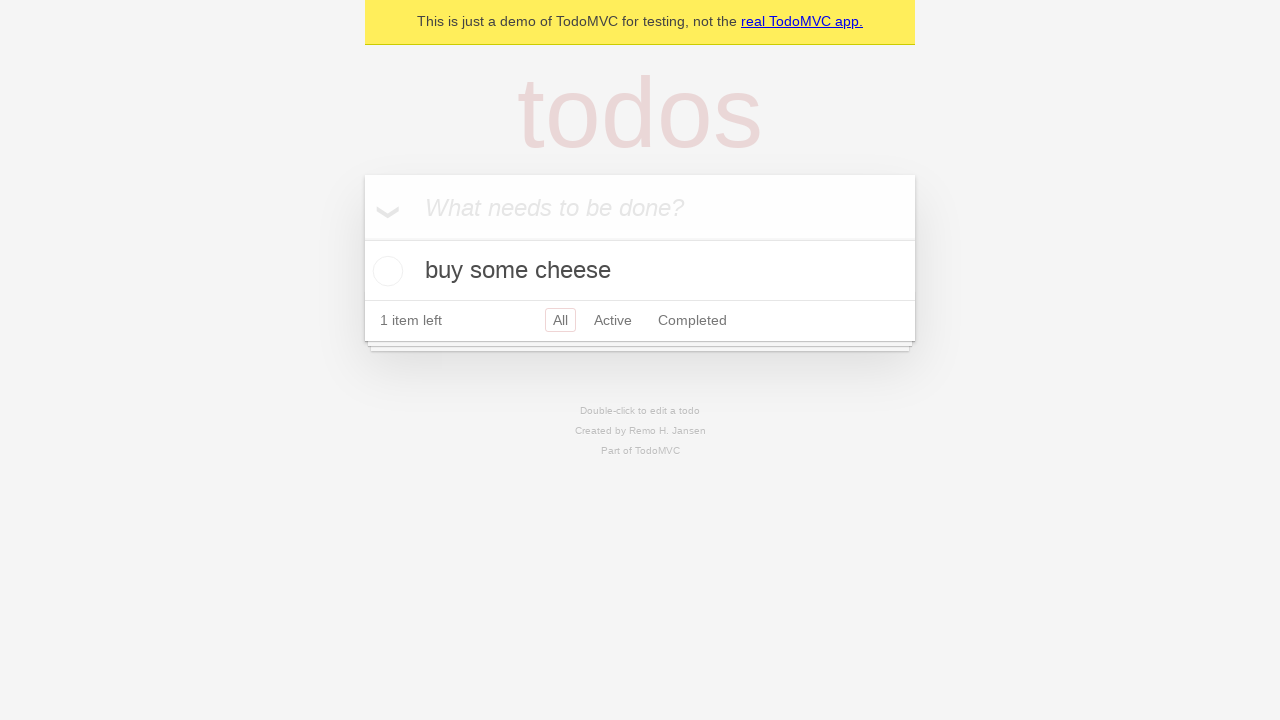

Filled new todo input with 'feed the cat' on internal:attr=[placeholder="What needs to be done?"i]
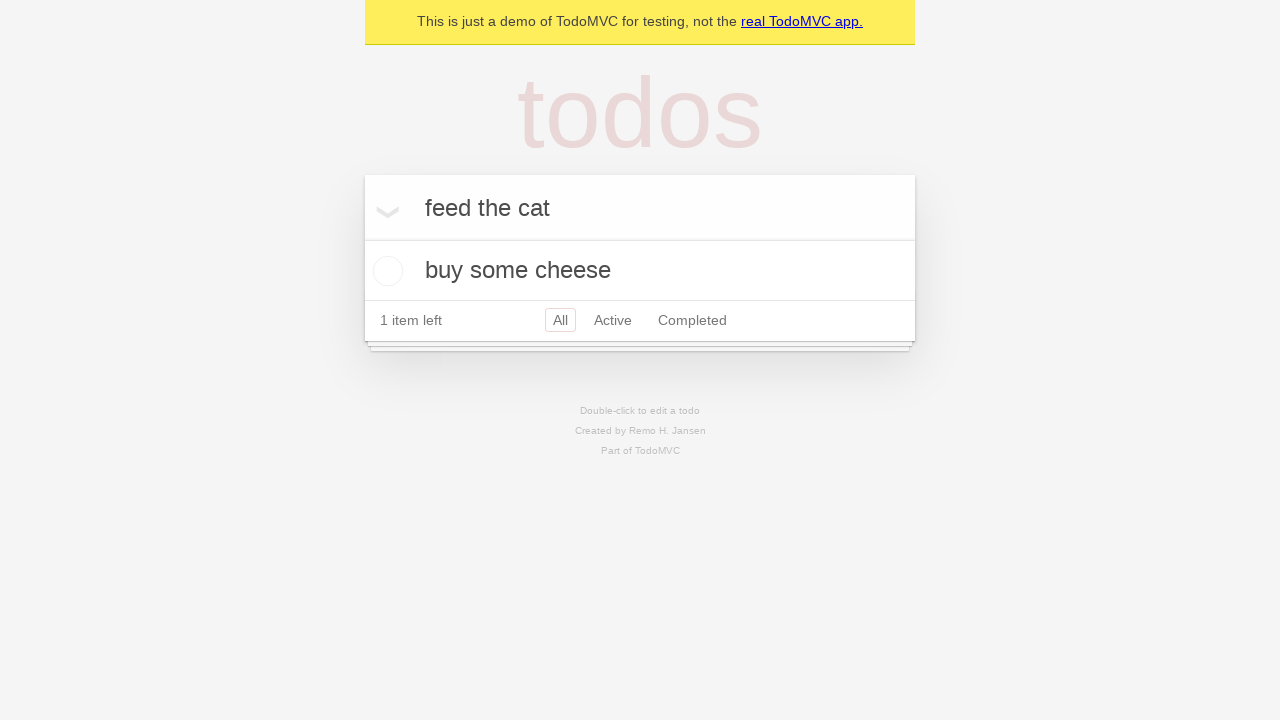

Pressed Enter to create todo 'feed the cat' on internal:attr=[placeholder="What needs to be done?"i]
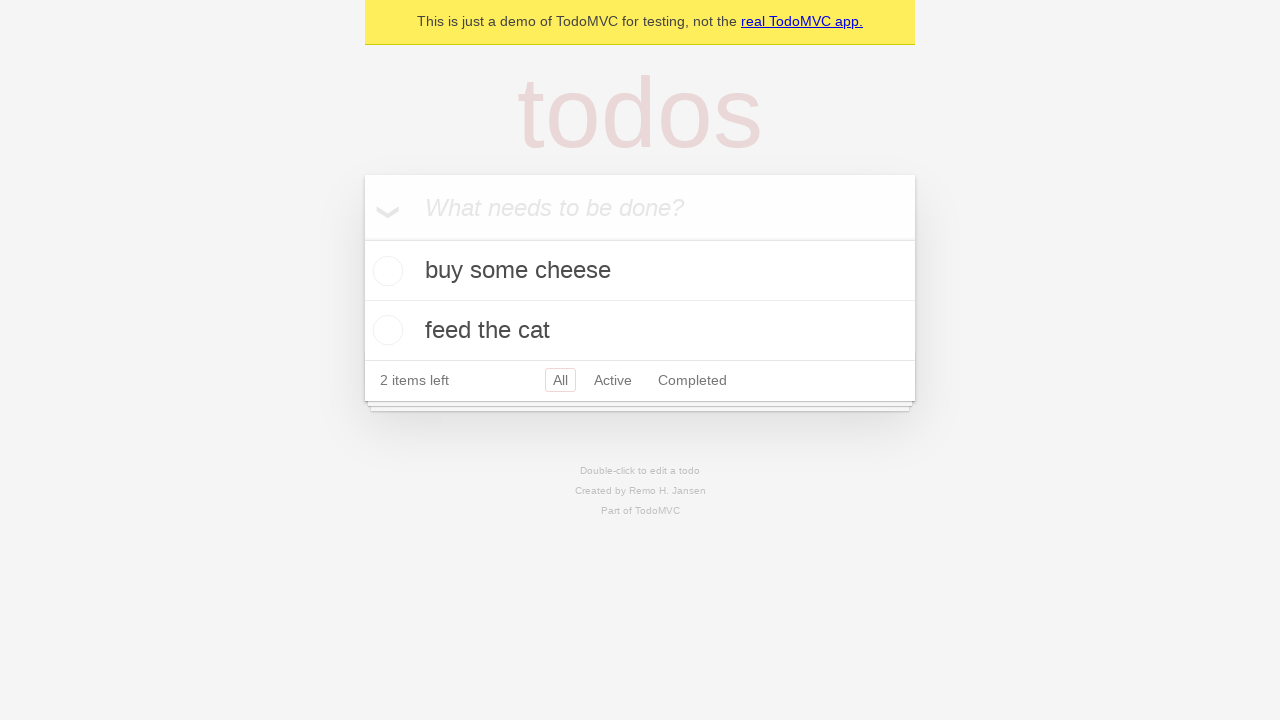

Filled new todo input with 'book a doctors appointment' on internal:attr=[placeholder="What needs to be done?"i]
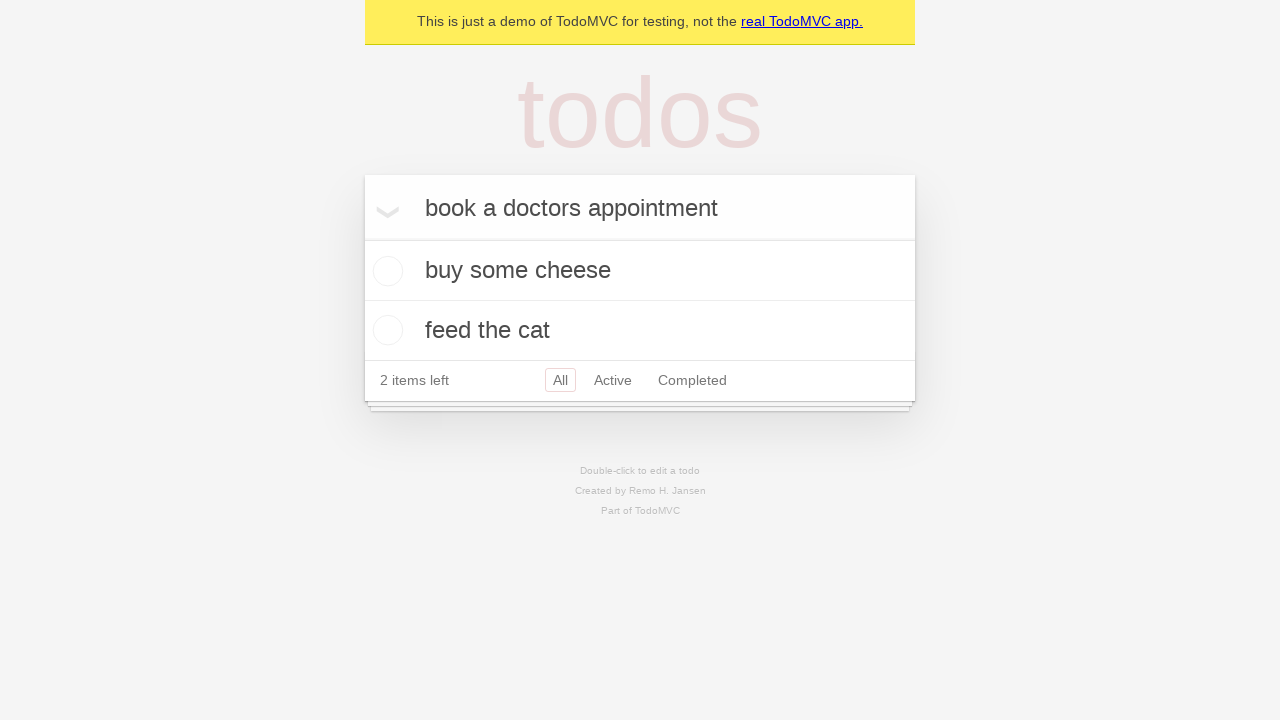

Pressed Enter to create todo 'book a doctors appointment' on internal:attr=[placeholder="What needs to be done?"i]
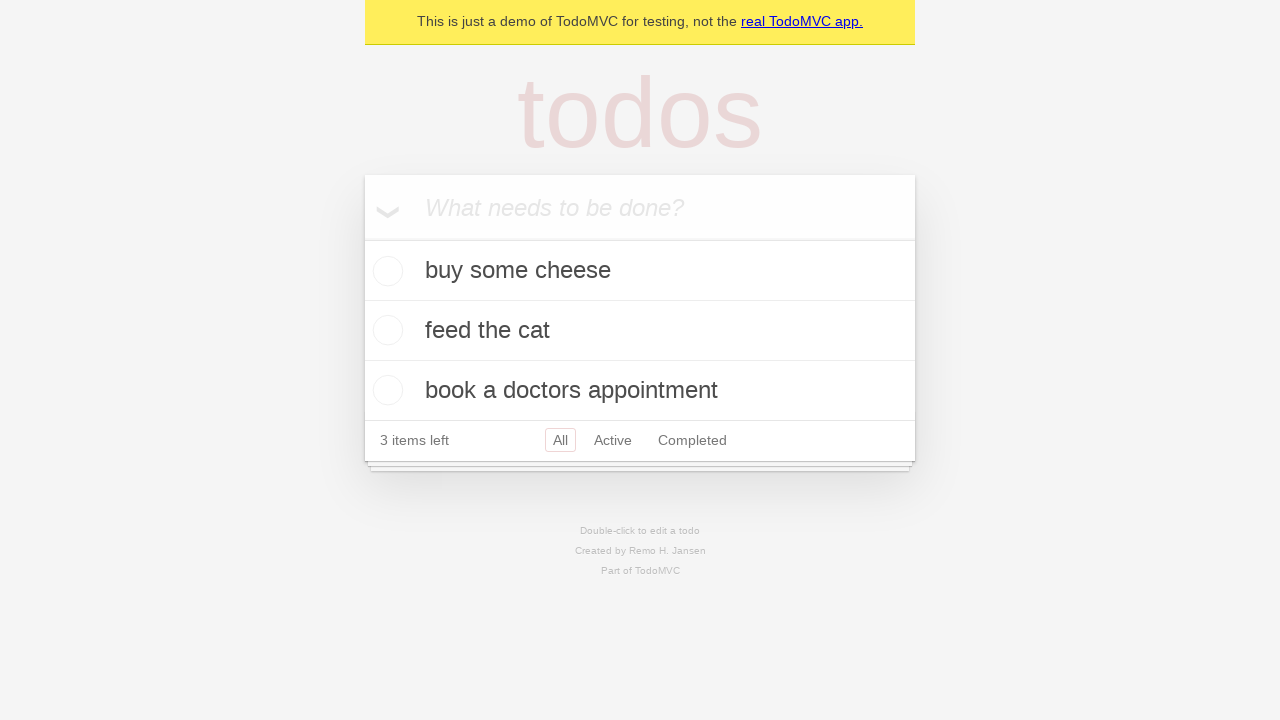

Double-clicked on second todo item to enter edit mode at (640, 331) on internal:testid=[data-testid="todo-item"s] >> nth=1
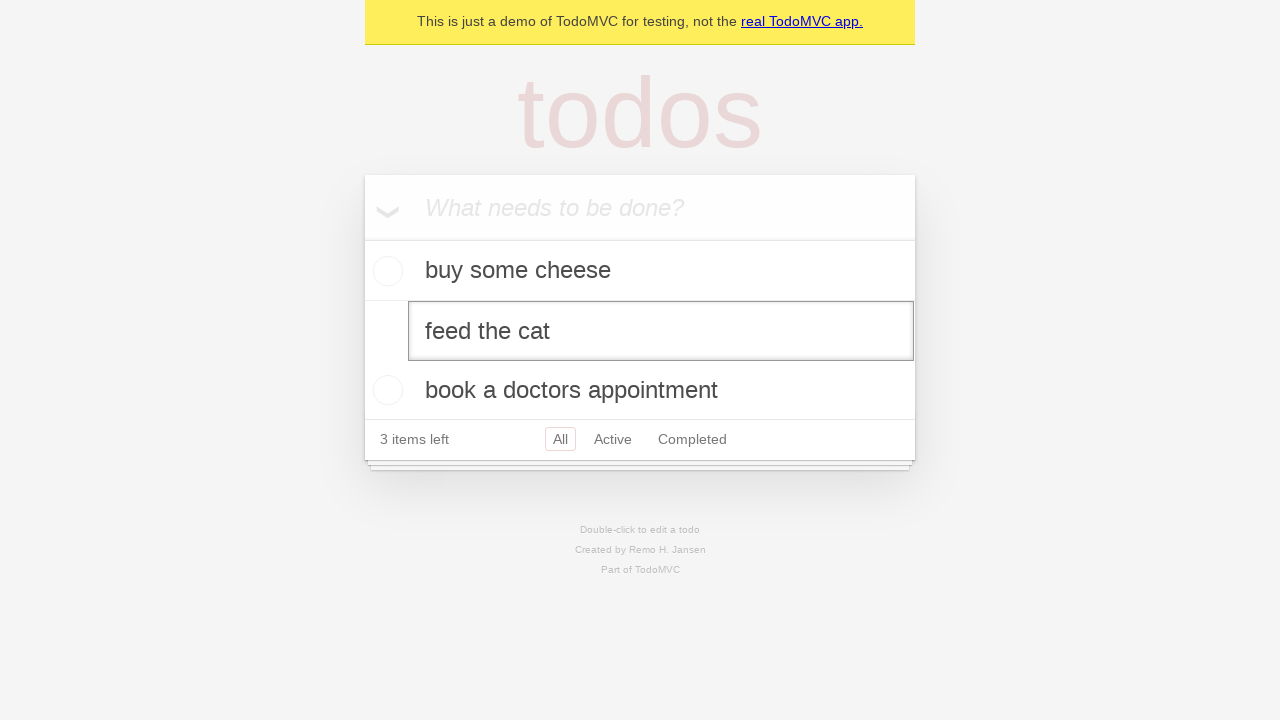

Verified that edit input field is visible for the second todo item
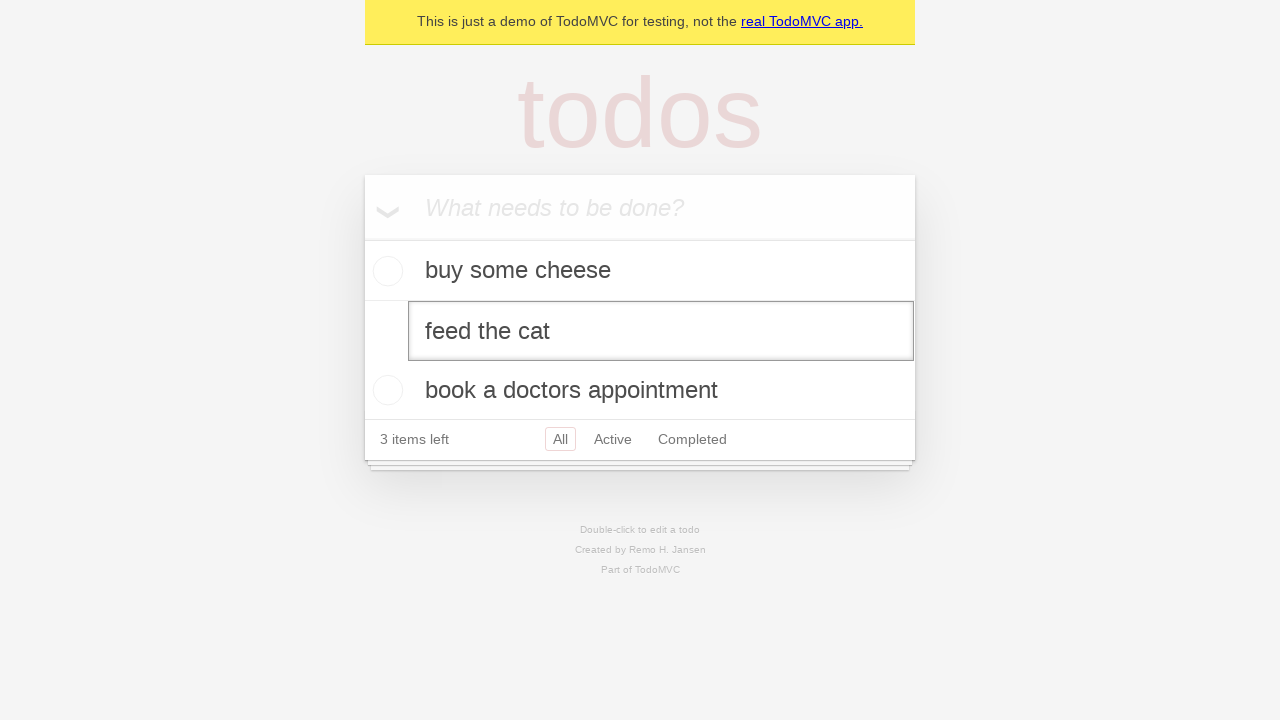

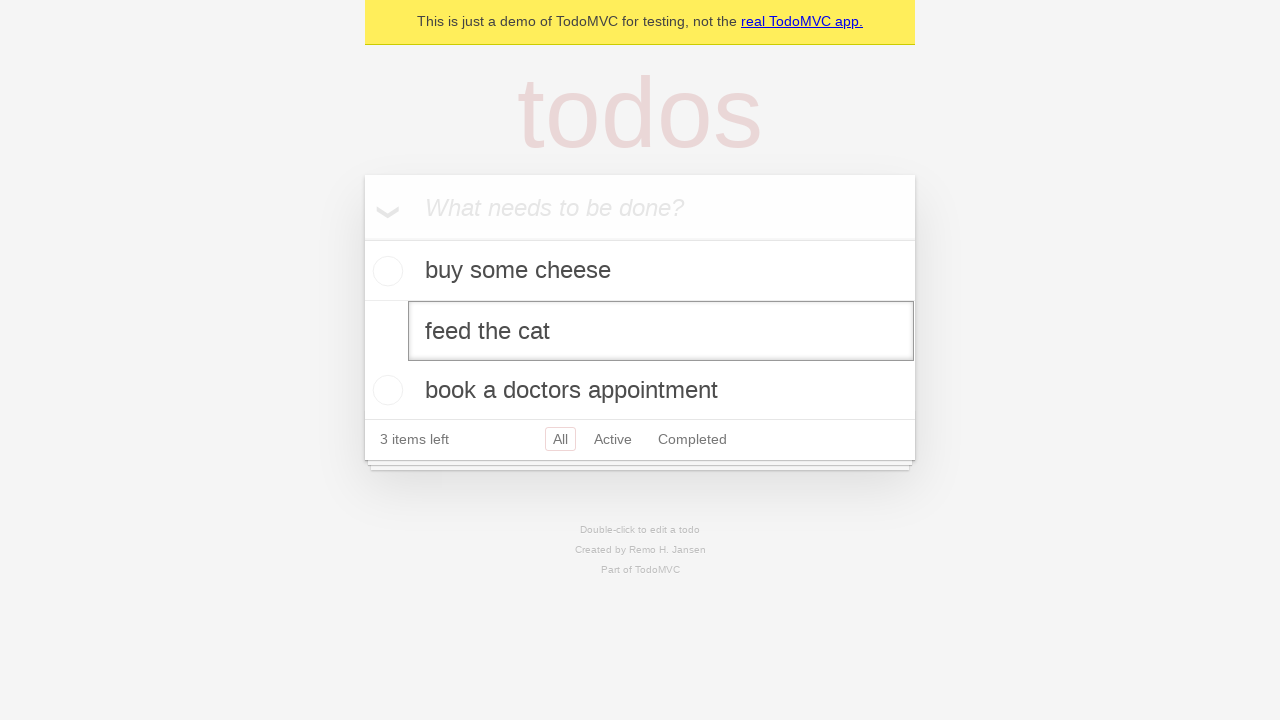